Tests drag and drop functionality by dragging a draggable element onto a droppable target.

Starting URL: https://www.qa-practice.com/elements/dragndrop/boxes

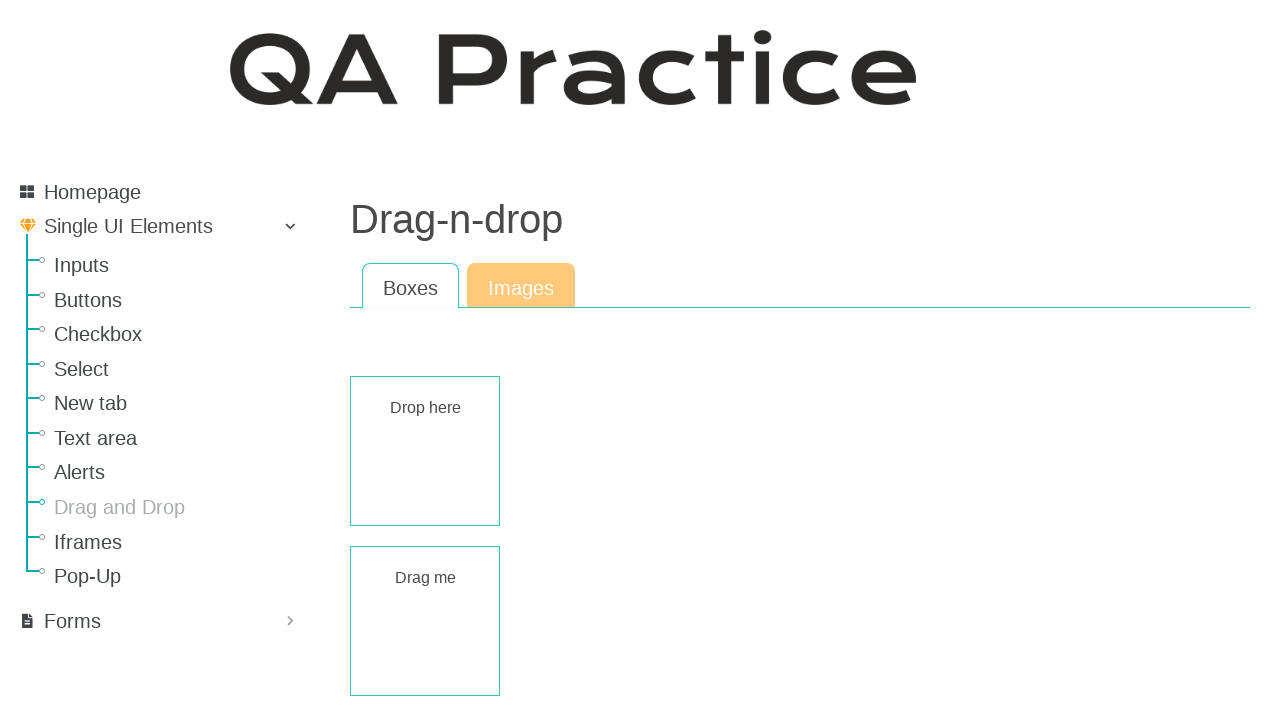

Dragged draggable element onto droppable target at (425, 451)
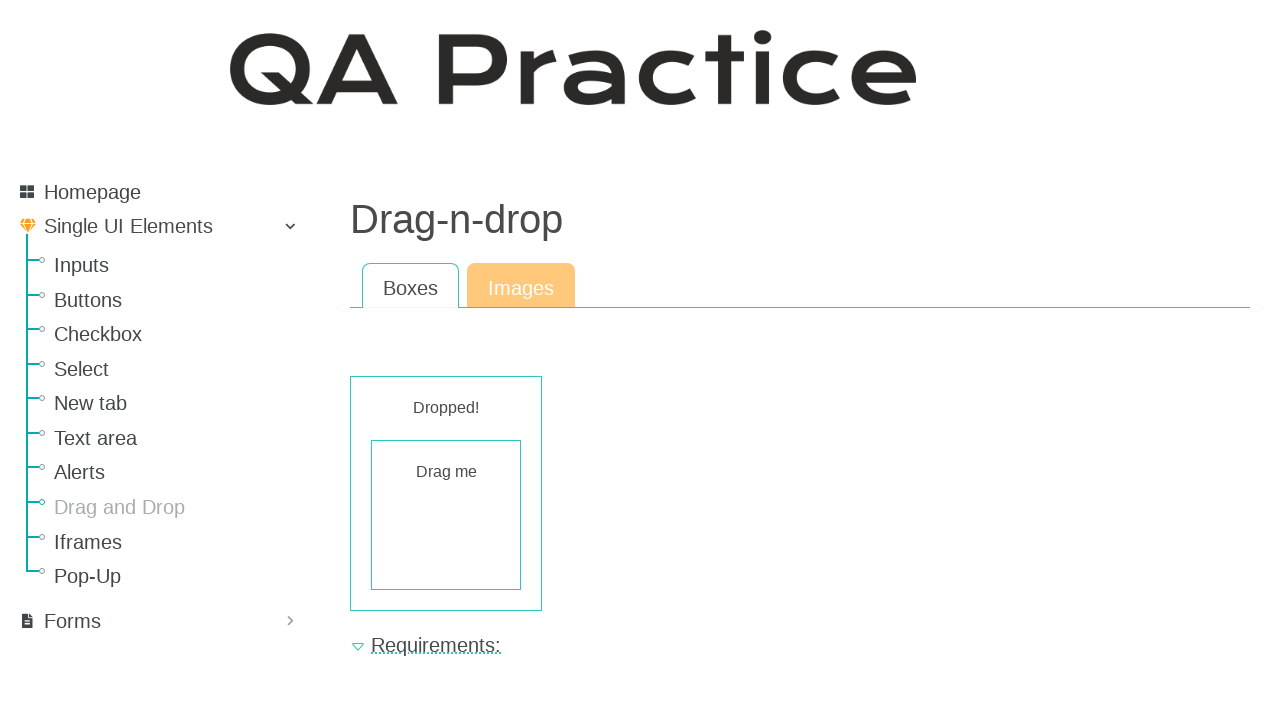

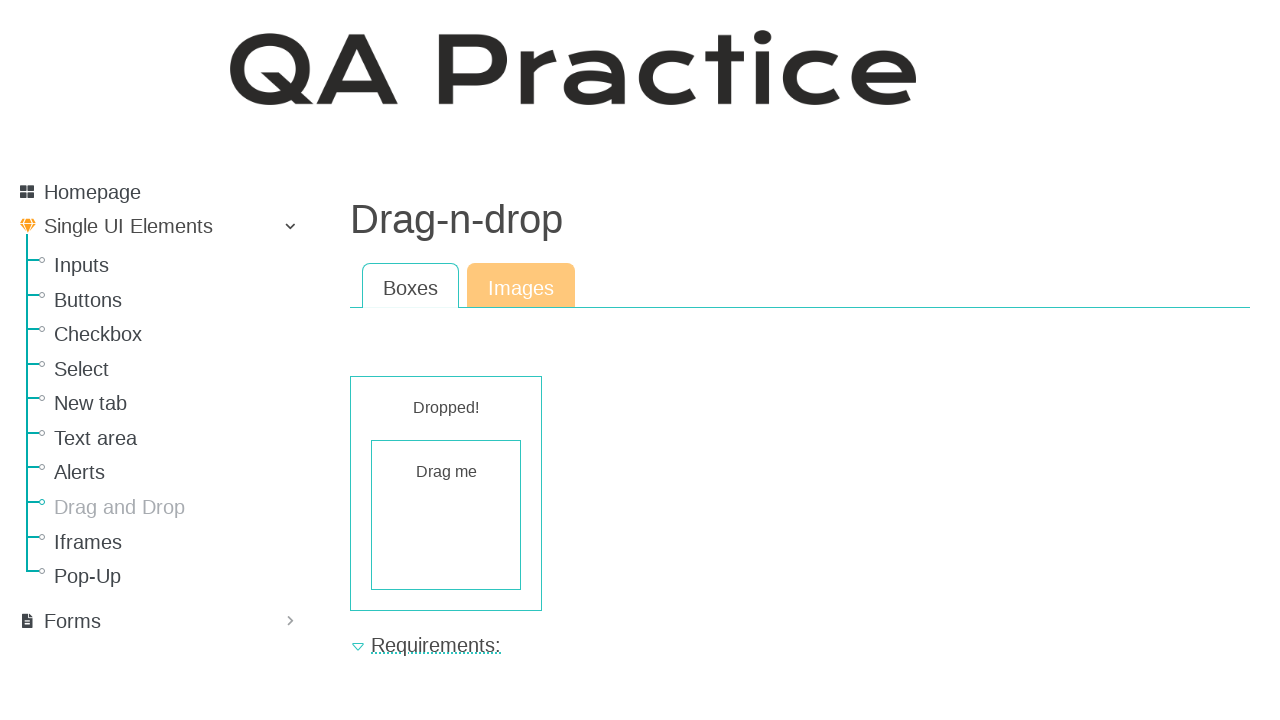